Tests menu navigation by hovering over menu items in a multi-level dropdown menu and clicking on a submenu item

Starting URL: https://demoqa.com/menu/

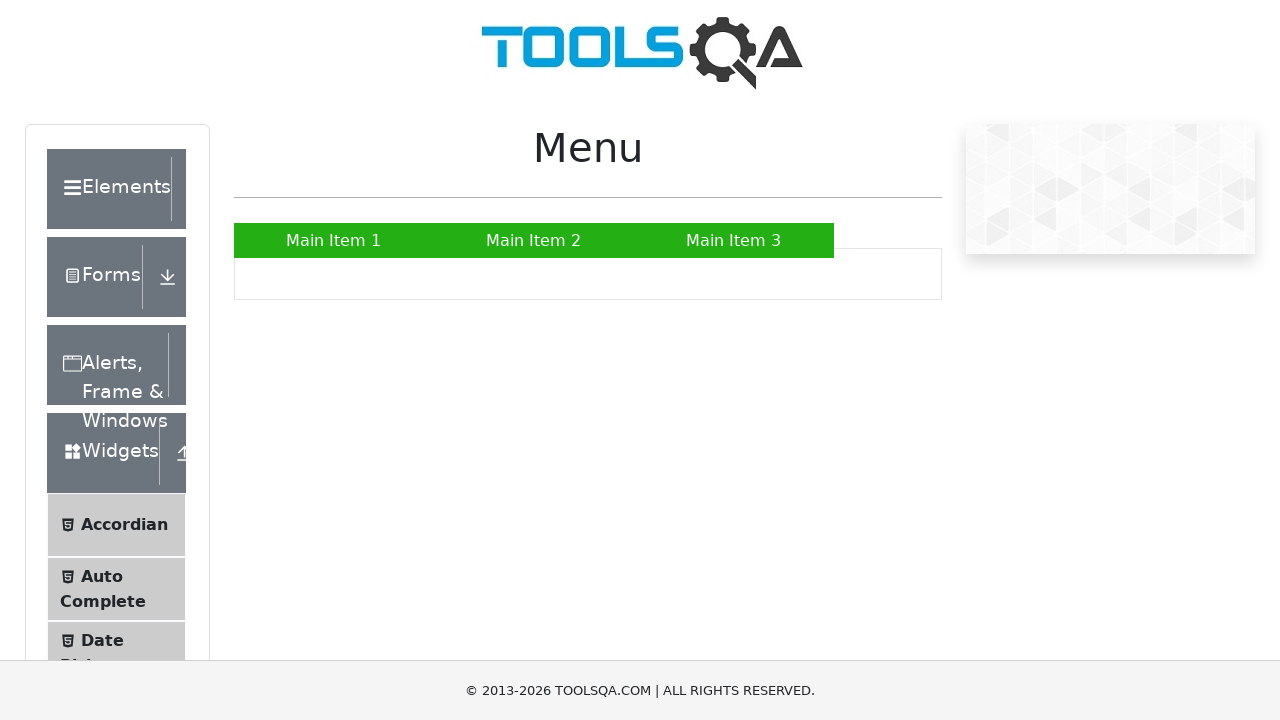

Hovered over second main menu item at (534, 240) on xpath=//*[@id='nav']/li[2]/a
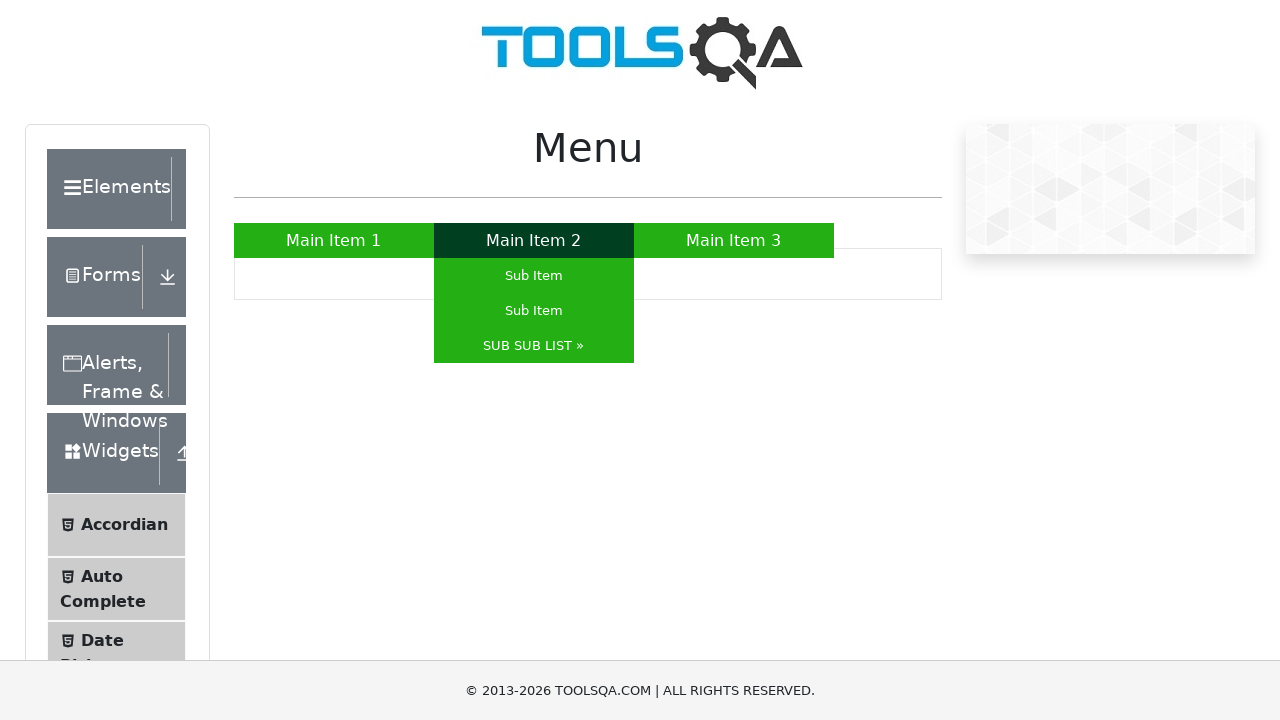

Hovered over third submenu item in dropdown at (534, 346) on xpath=//*[@id='nav']/li[2]/ul/li[3]/a
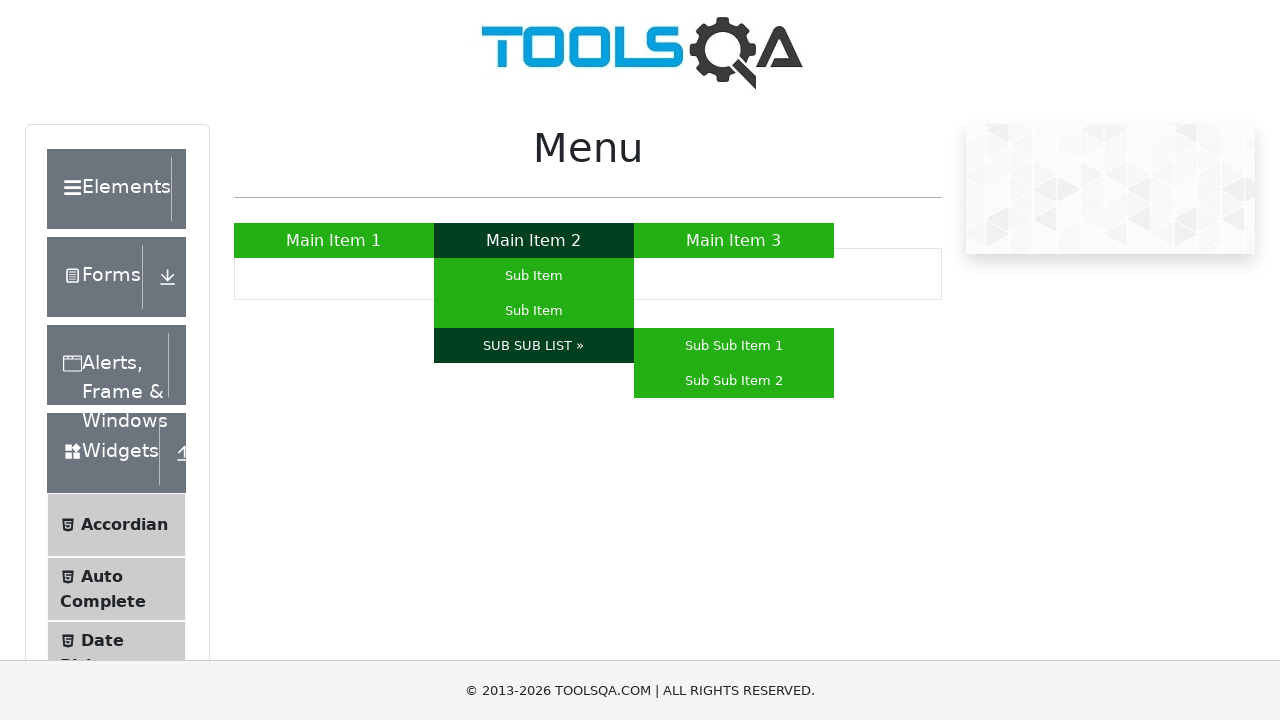

Clicked on second nested submenu item at (734, 380) on xpath=//*[@id='nav']/li[2]/ul/li[3]/ul/li[2]/a
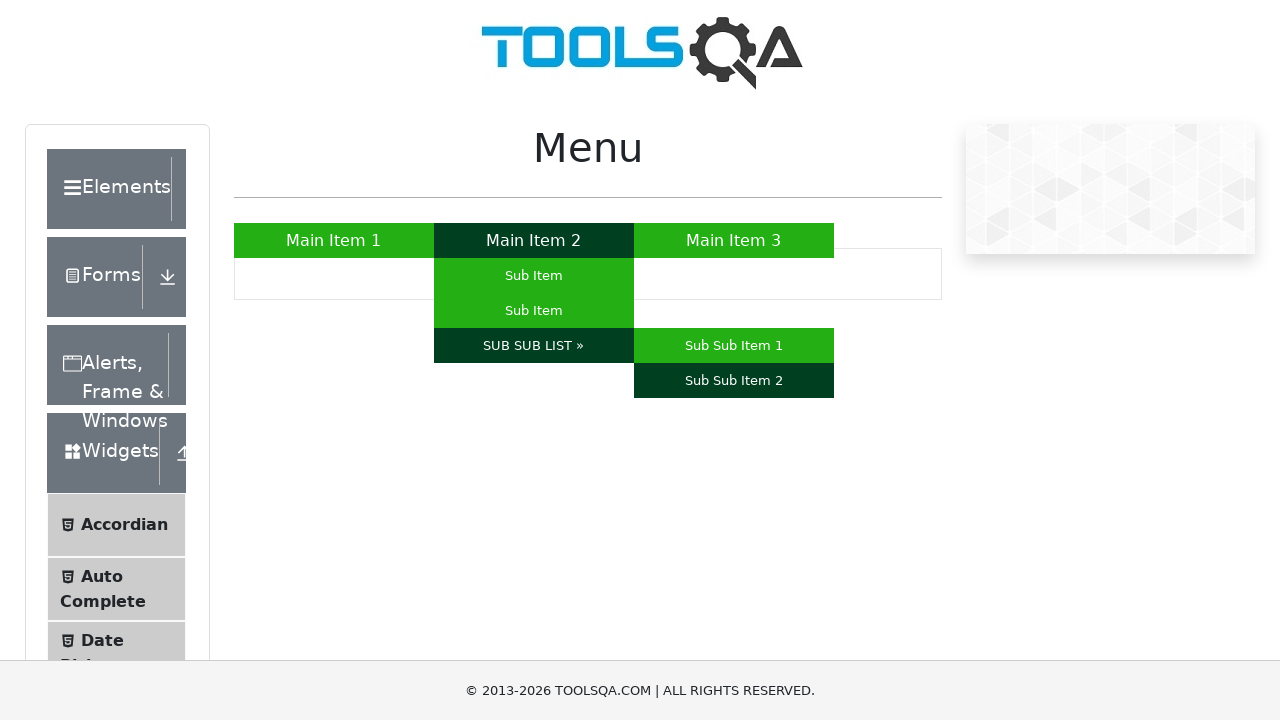

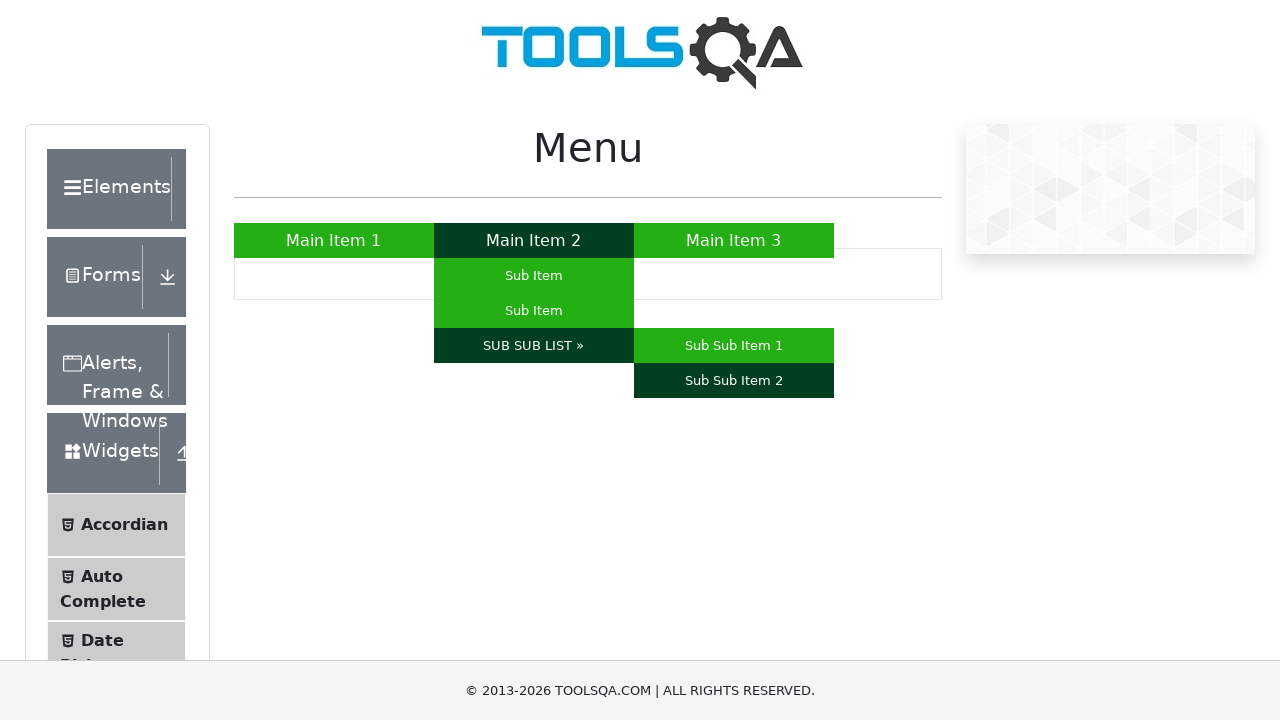